Tests the Playwright documentation homepage by verifying the page title contains "Playwright", checking that the "Get Started" link has the correct href attribute, and clicking on it to navigate to the intro page.

Starting URL: https://playwright.dev/

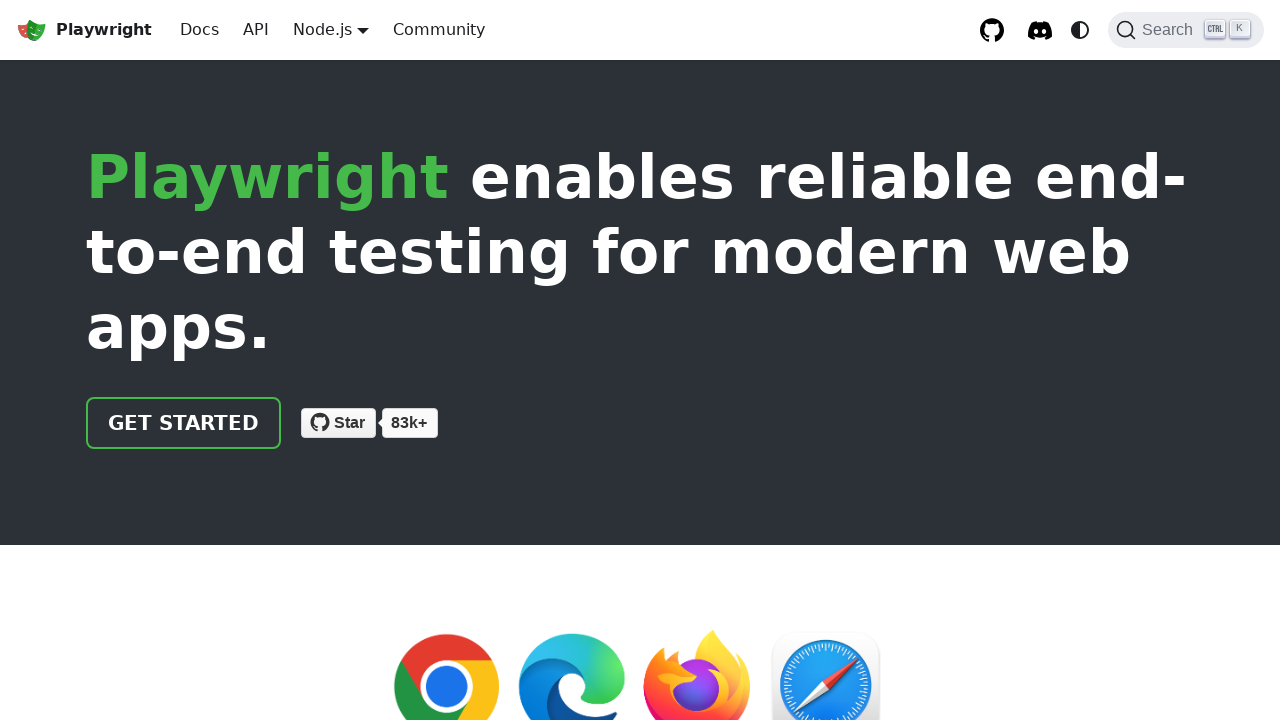

Verified page title contains 'Playwright'
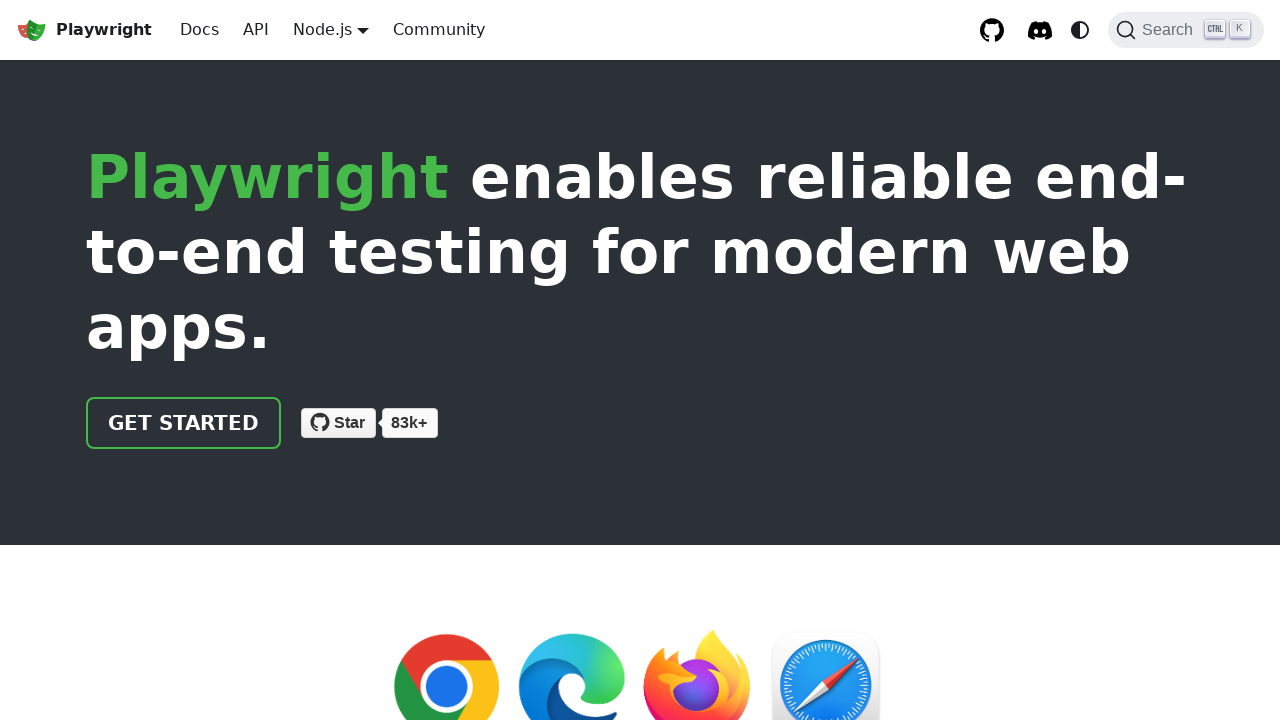

Located the 'Get Started' link
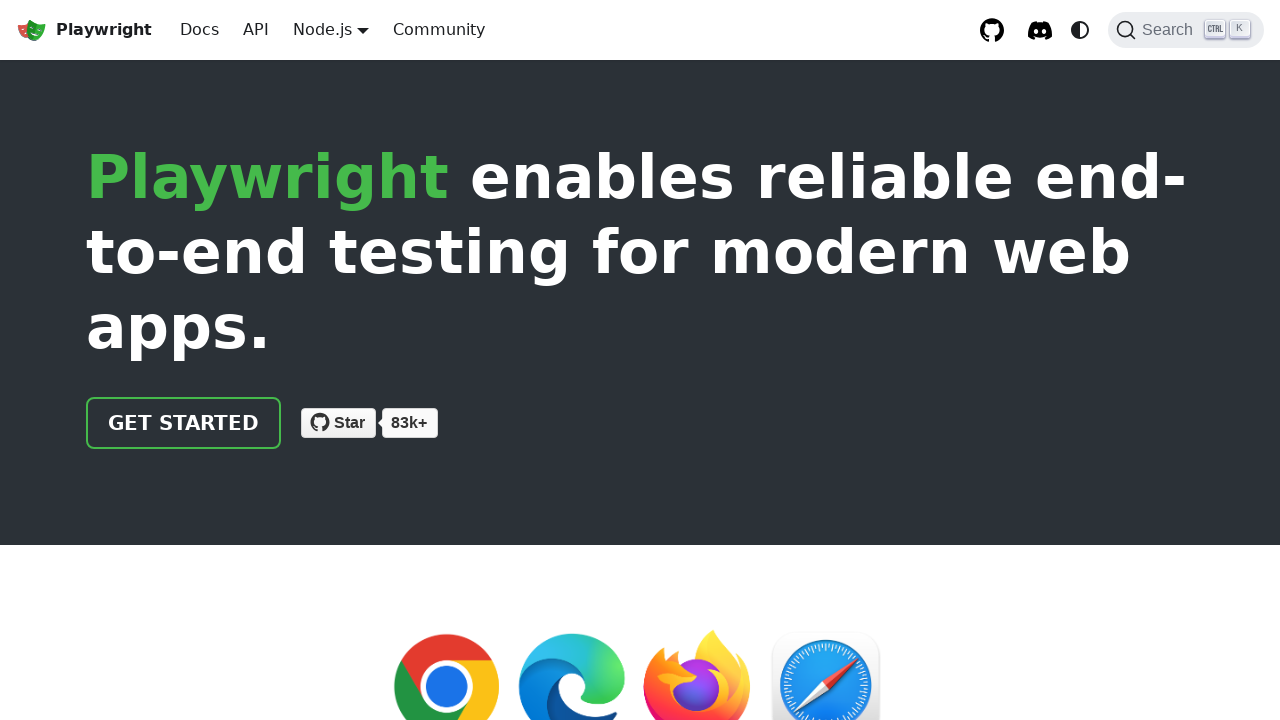

Verified 'Get Started' link has href='/docs/intro'
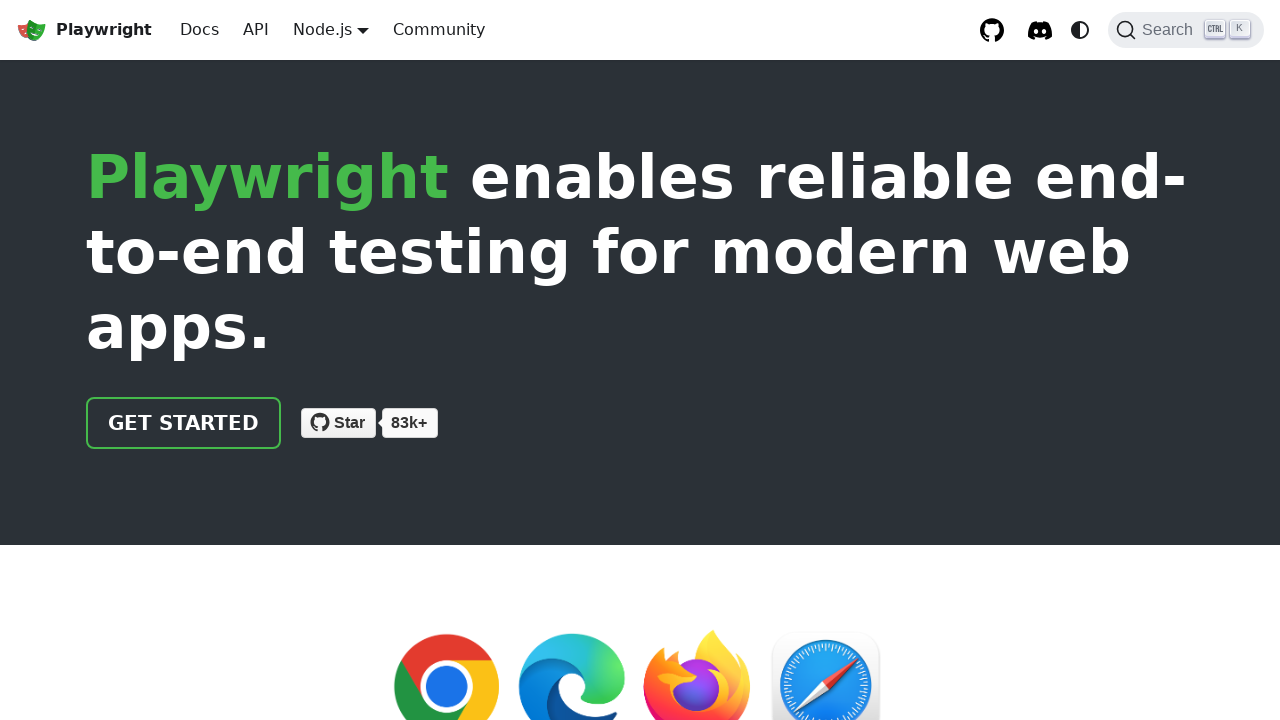

Clicked the 'Get Started' link at (184, 423) on text=Get Started
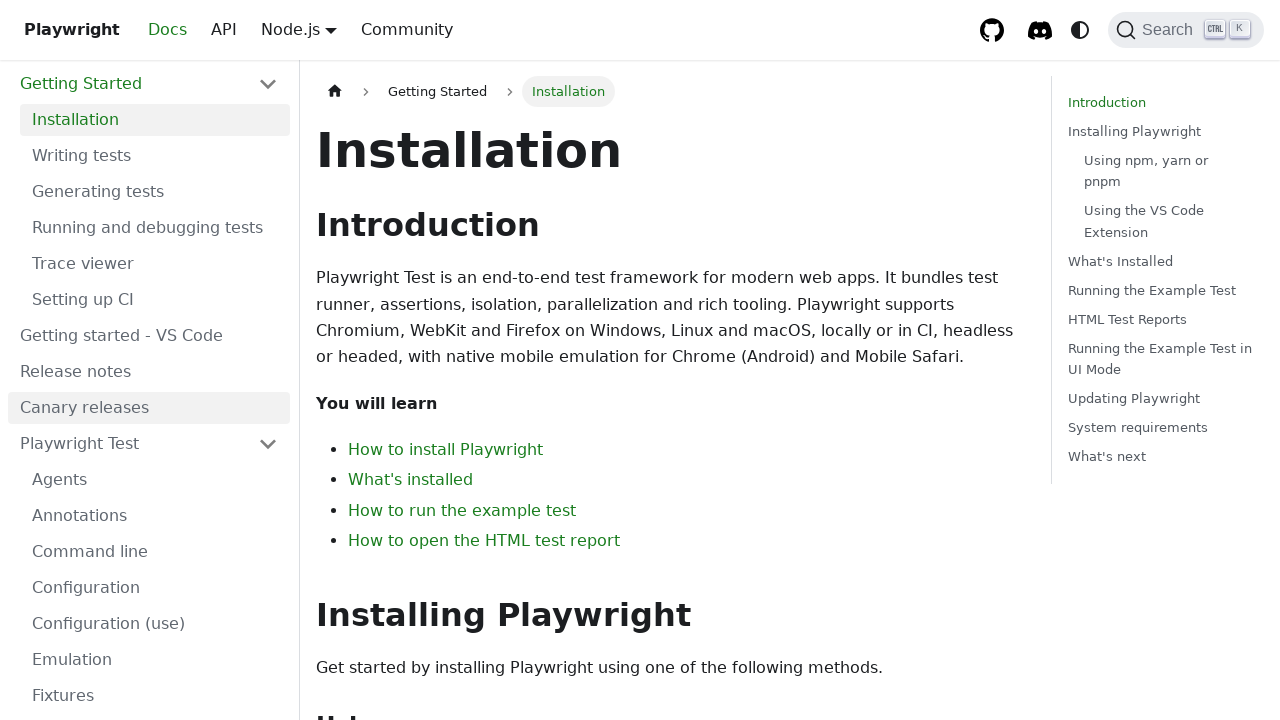

Verified navigation to intro page (URL contains 'intro')
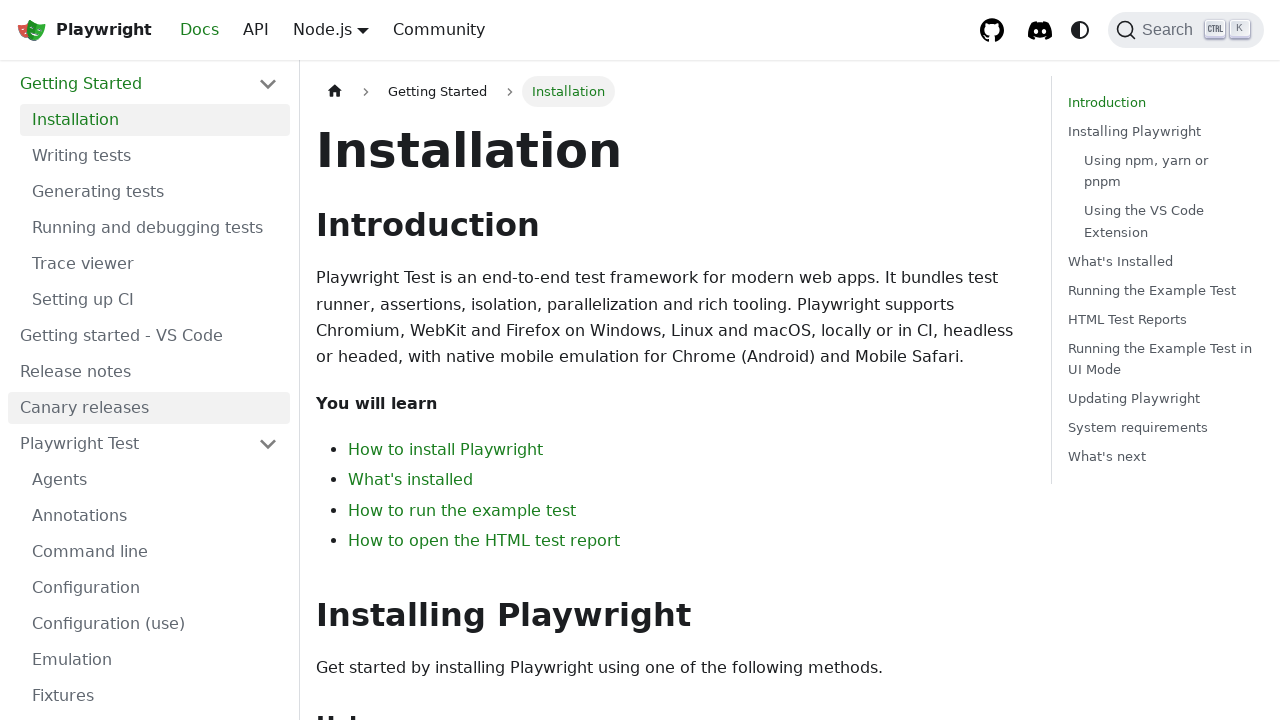

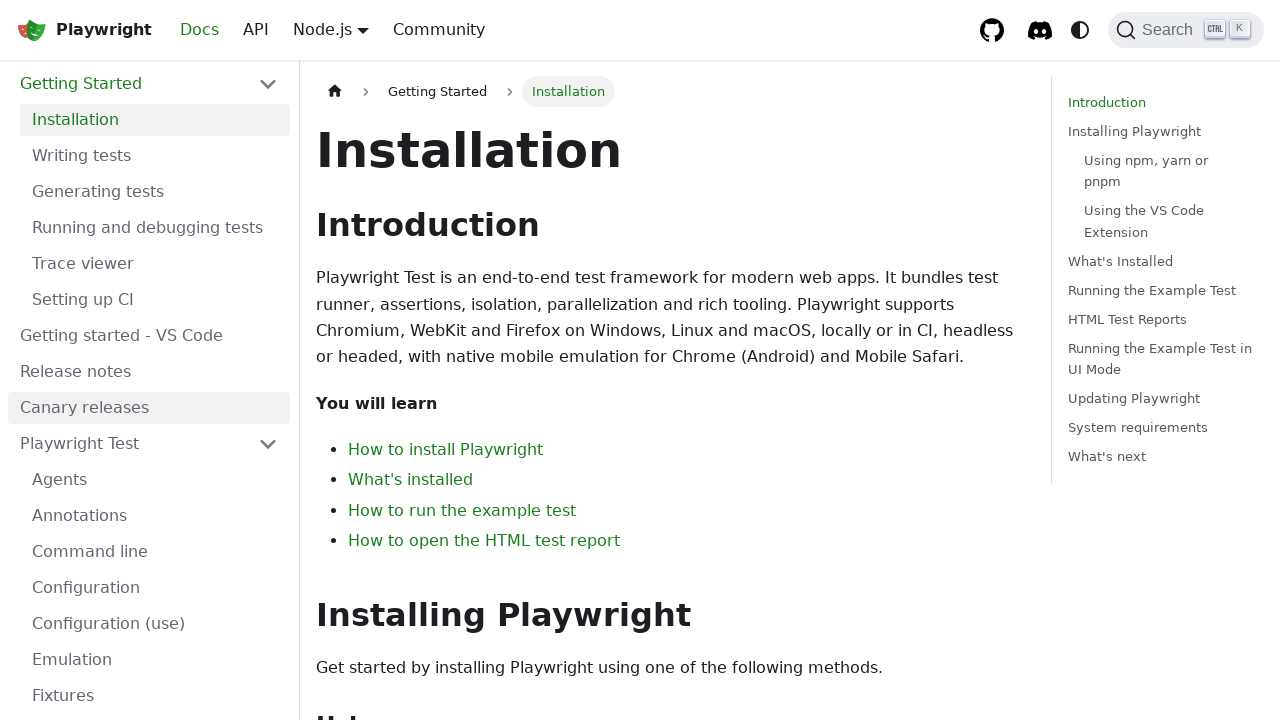